Tests a signup/registration form by filling in first name, last name, and email fields, then submitting the form

Starting URL: http://secure-retreat-92358.herokuapp.com/

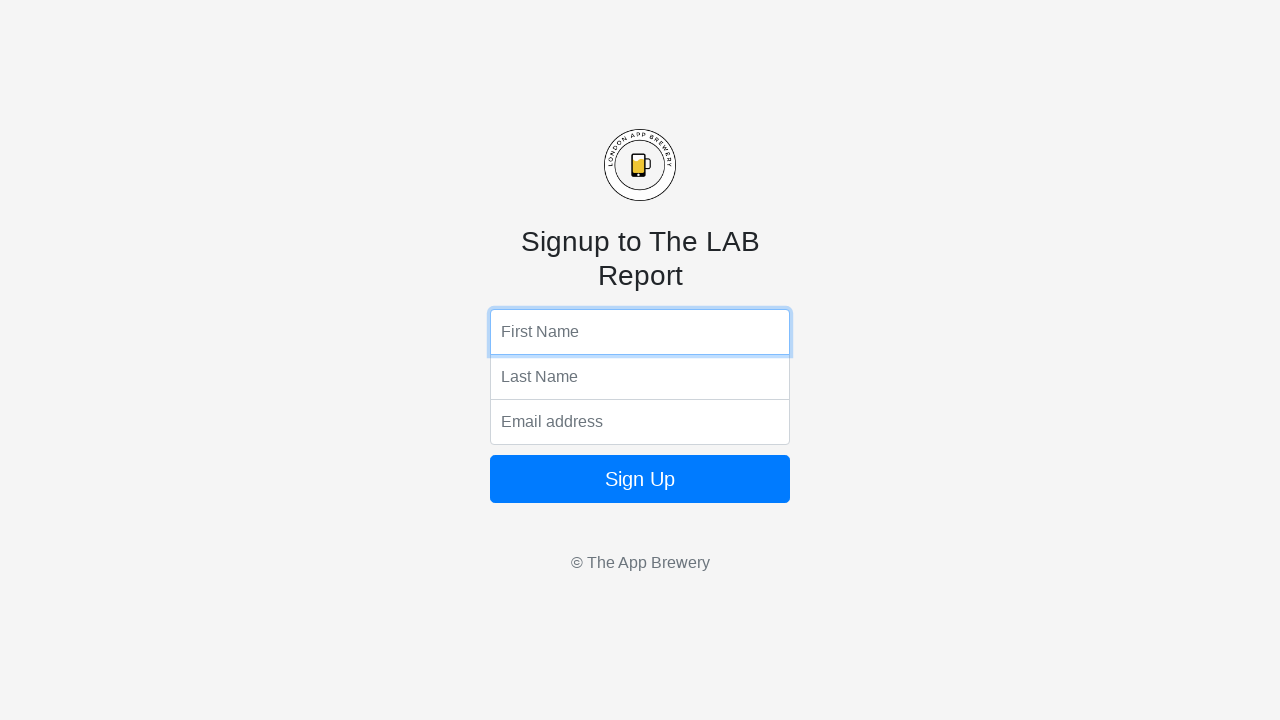

Filled first name field with 'Marcus-Aurelius' on input[name='fName']
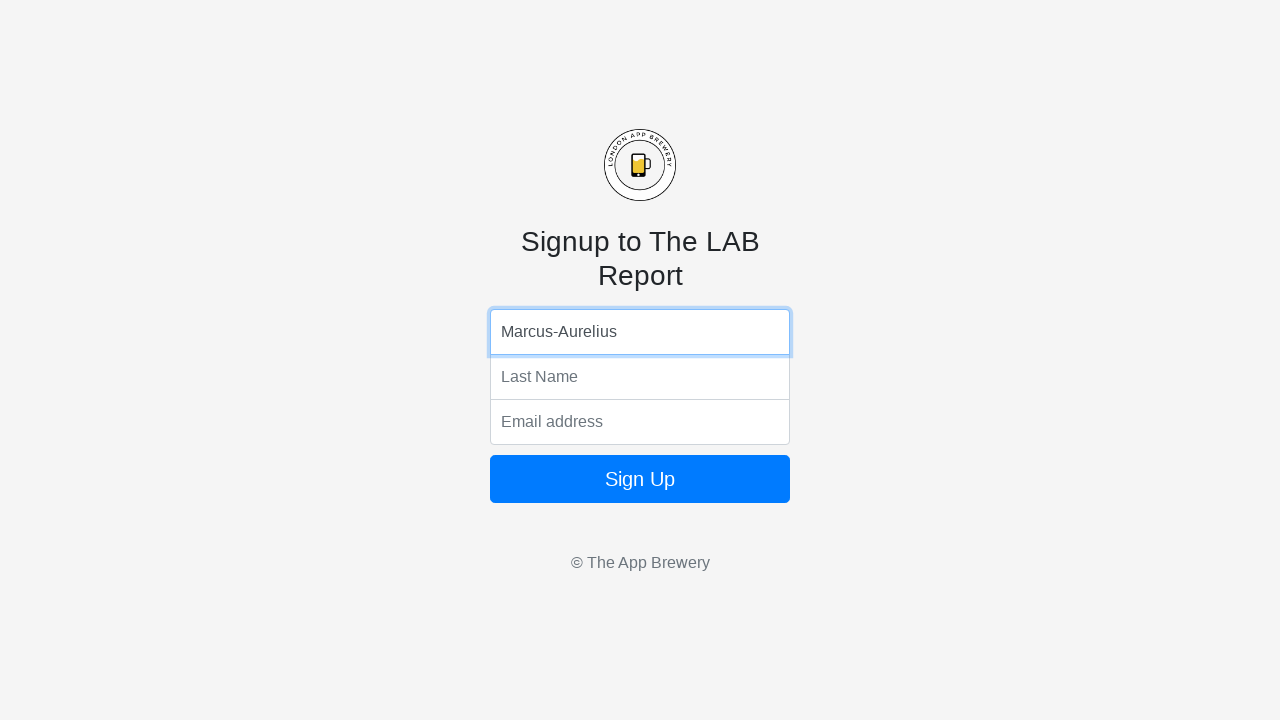

Filled last name field with 'Thompson' on input[name='lName']
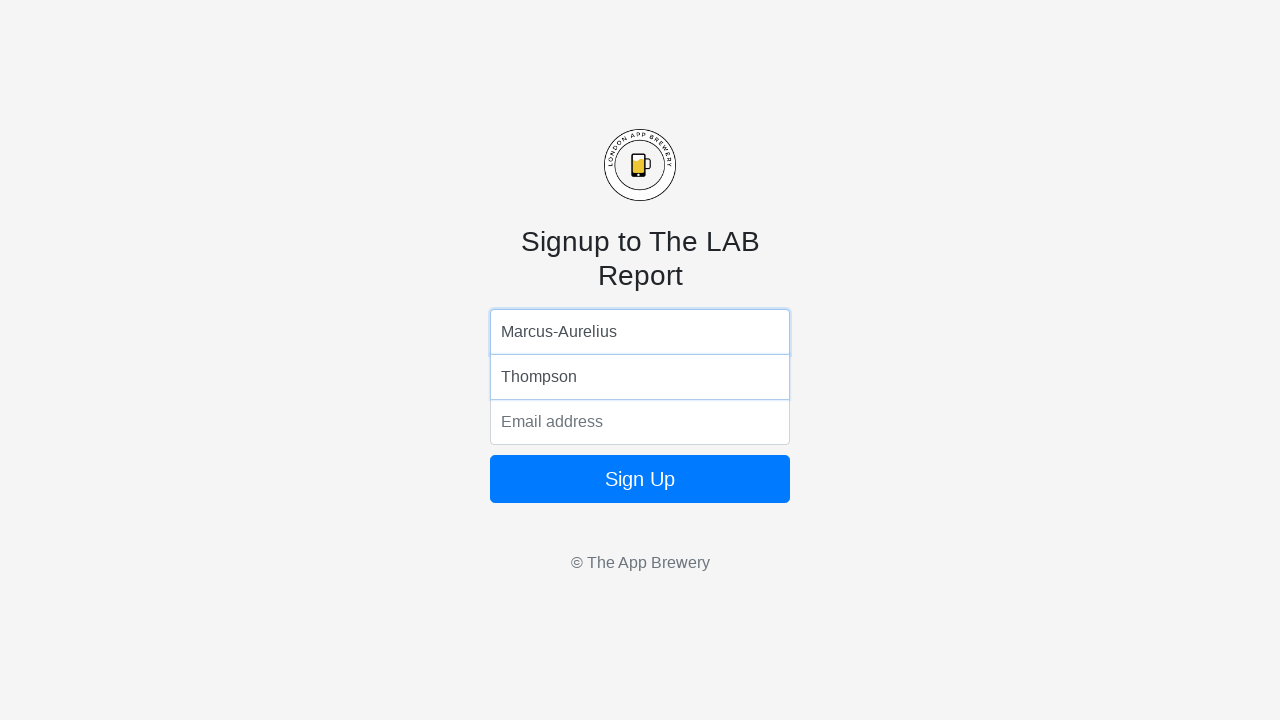

Filled email field with 'marcus.thompson@example.com' on input[name='email']
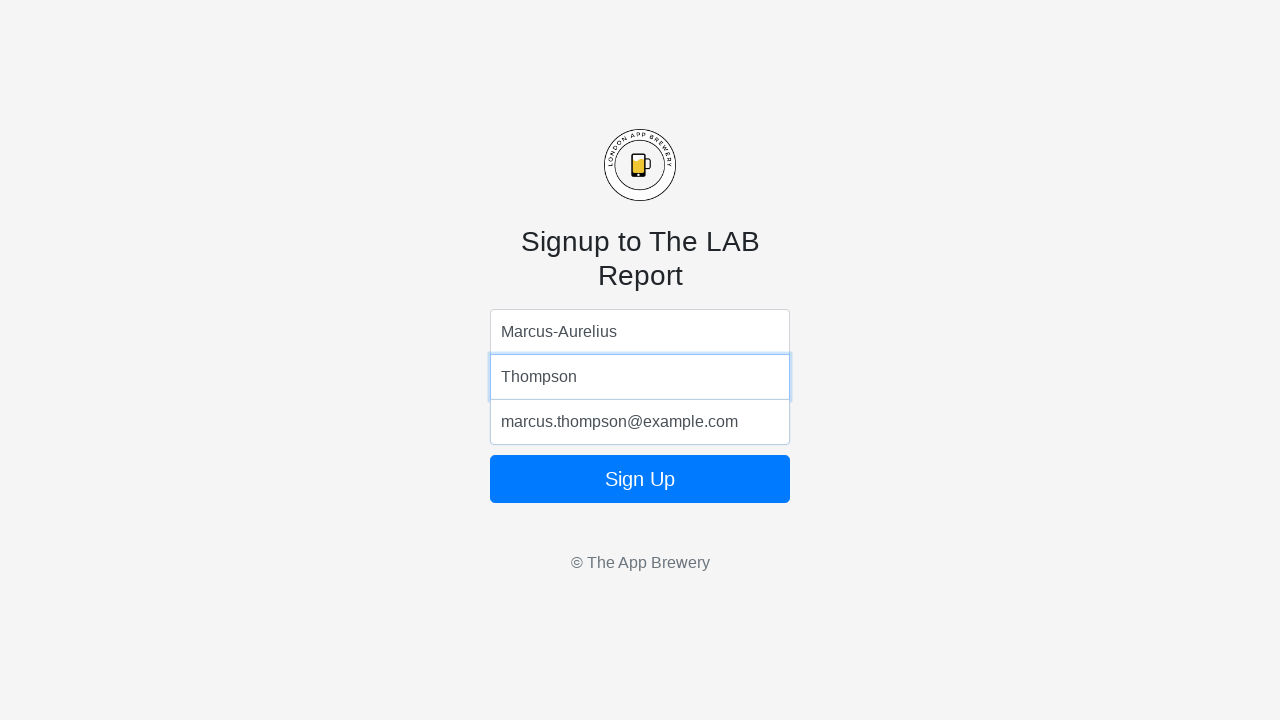

Clicked form submit button at (640, 479) on form button
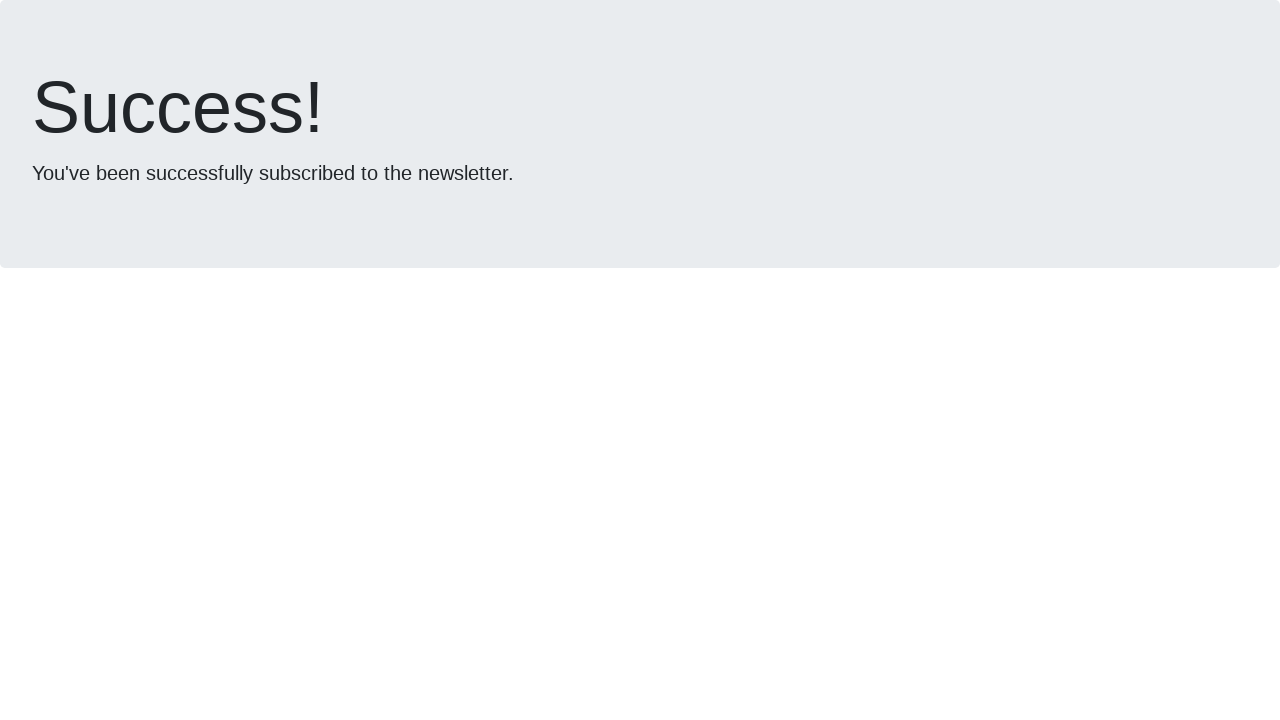

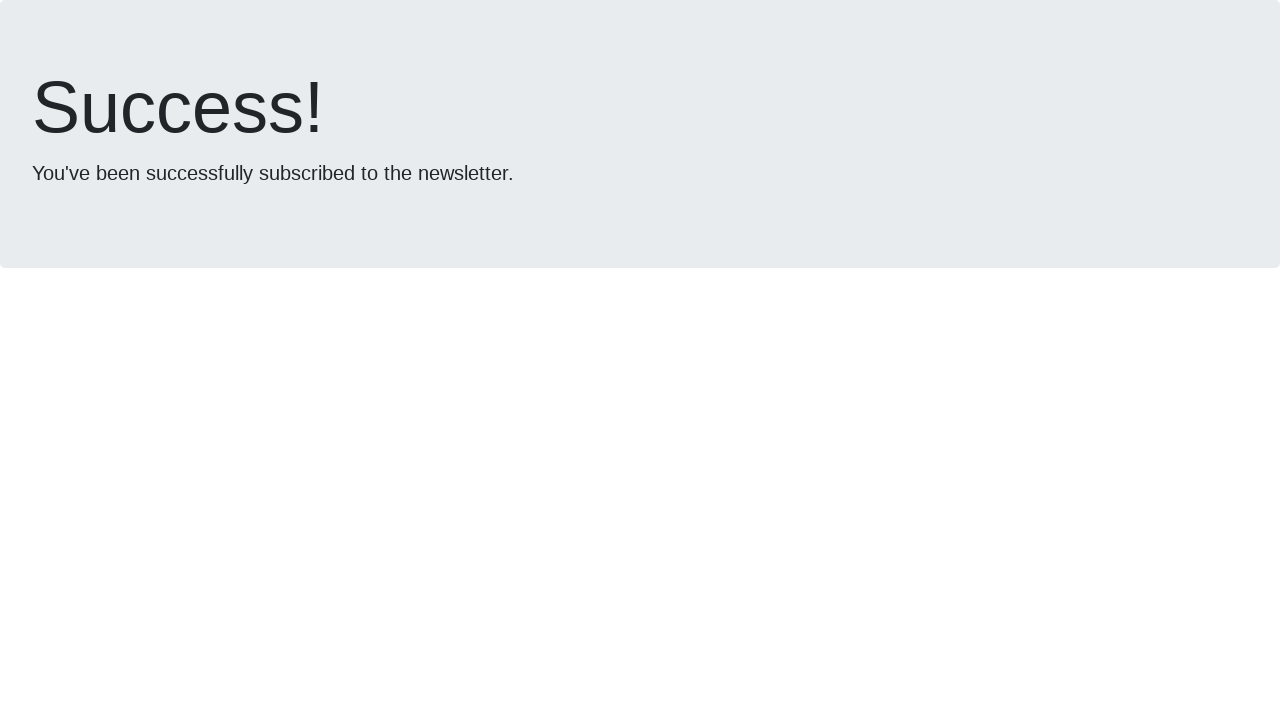